Opens a website and retrieves the page title

Starting URL: https://www.flipkart.com

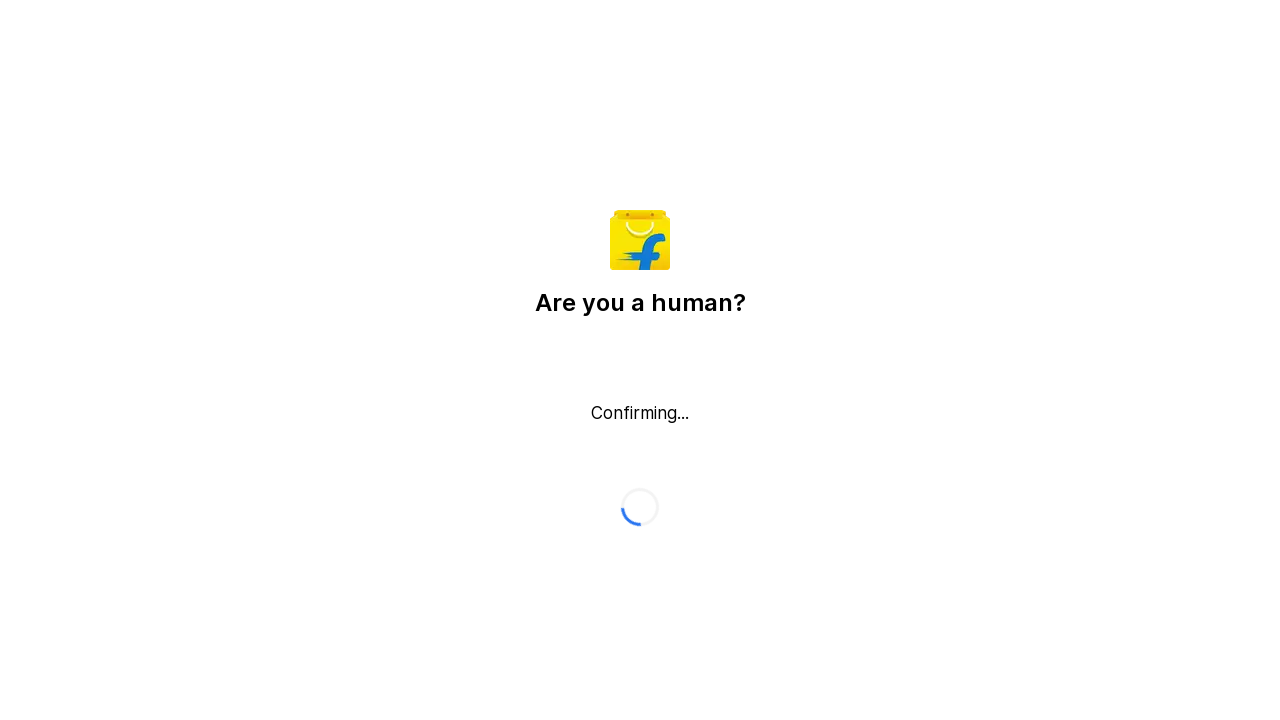

Waited for page to reach domcontentloaded state on Flipkart
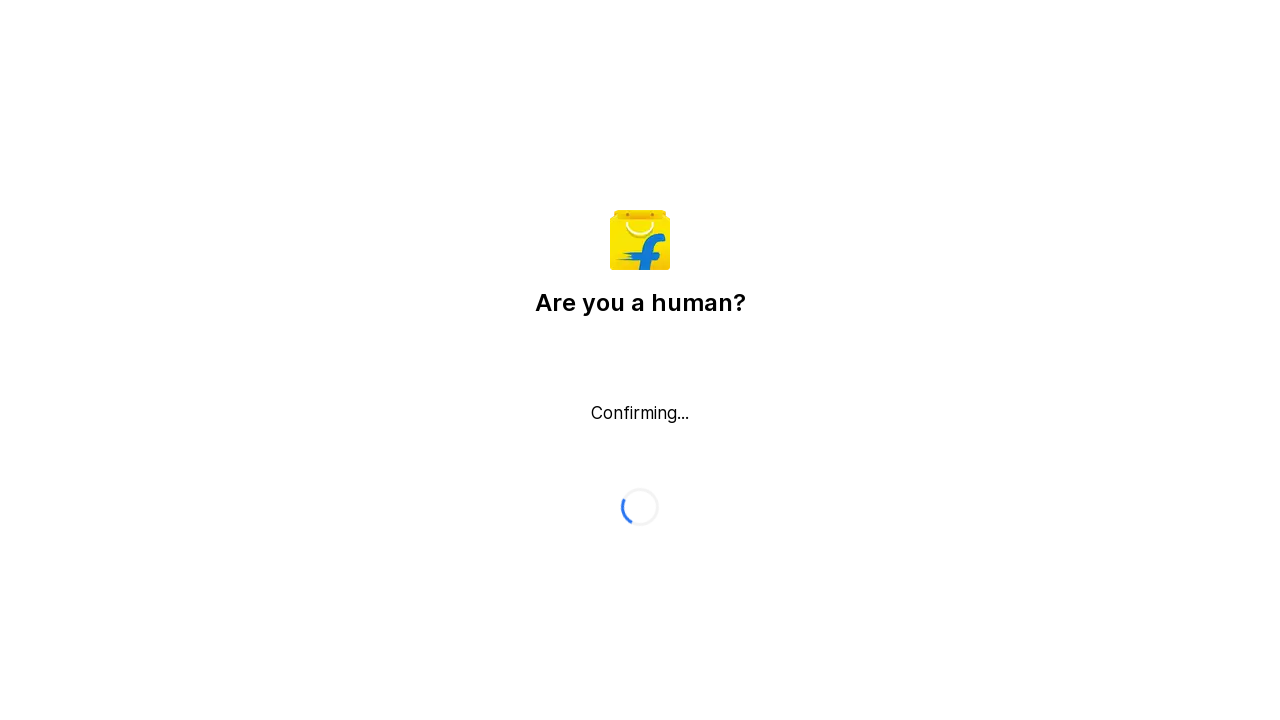

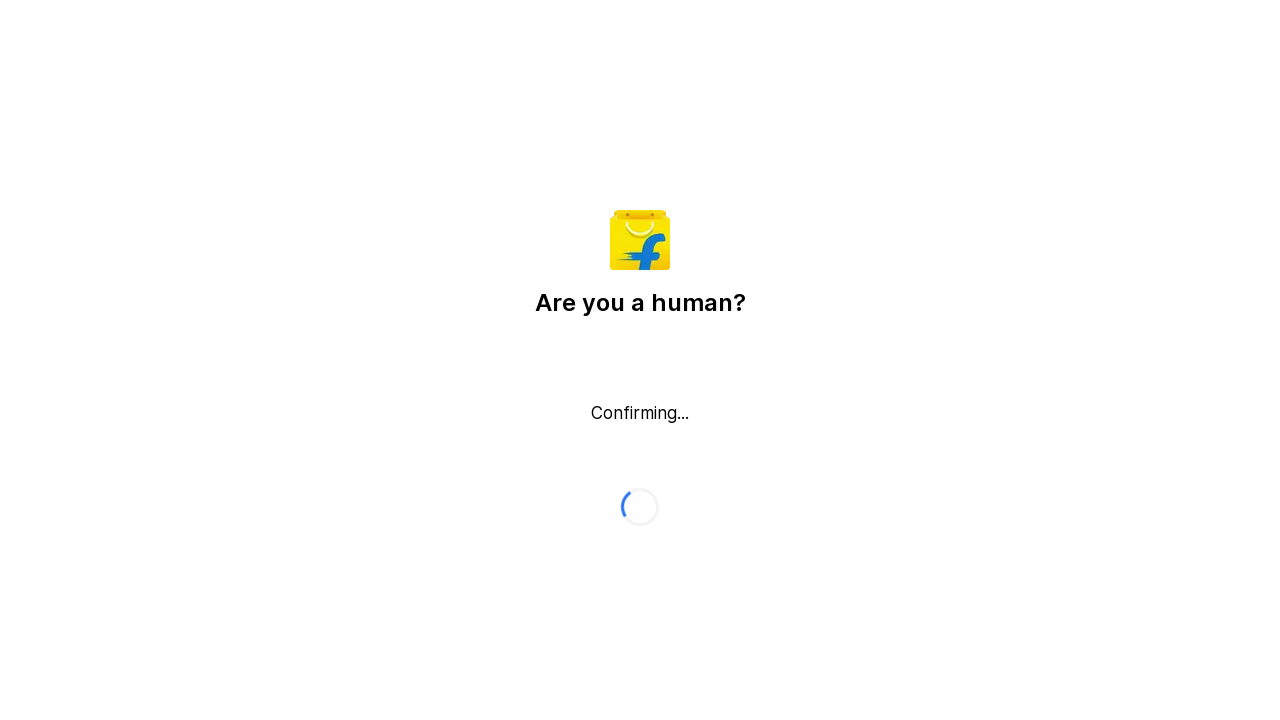